Tests login functionality by navigating to My Account page and logging in with credentials

Starting URL: http://practice.automationtesting.in/

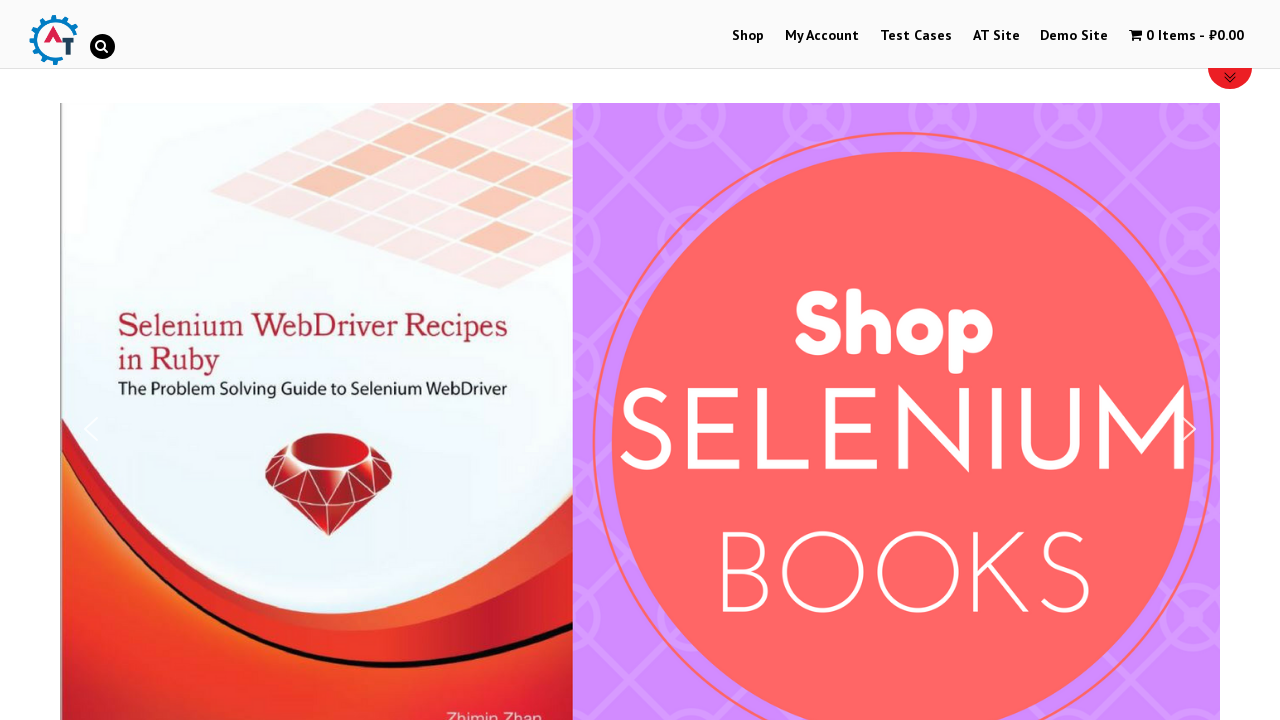

Clicked on My Account menu item at (822, 36) on xpath=//*[@id="menu-item-50"]/a
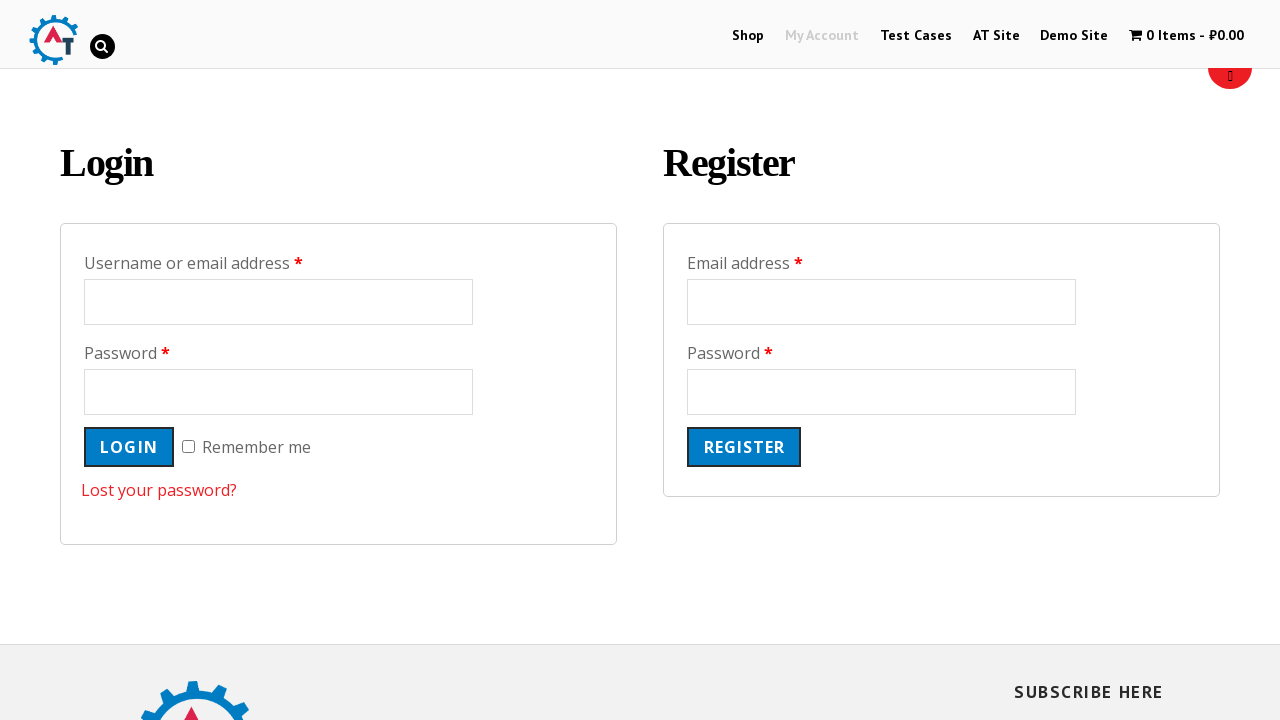

Filled username field with test credentials on #username
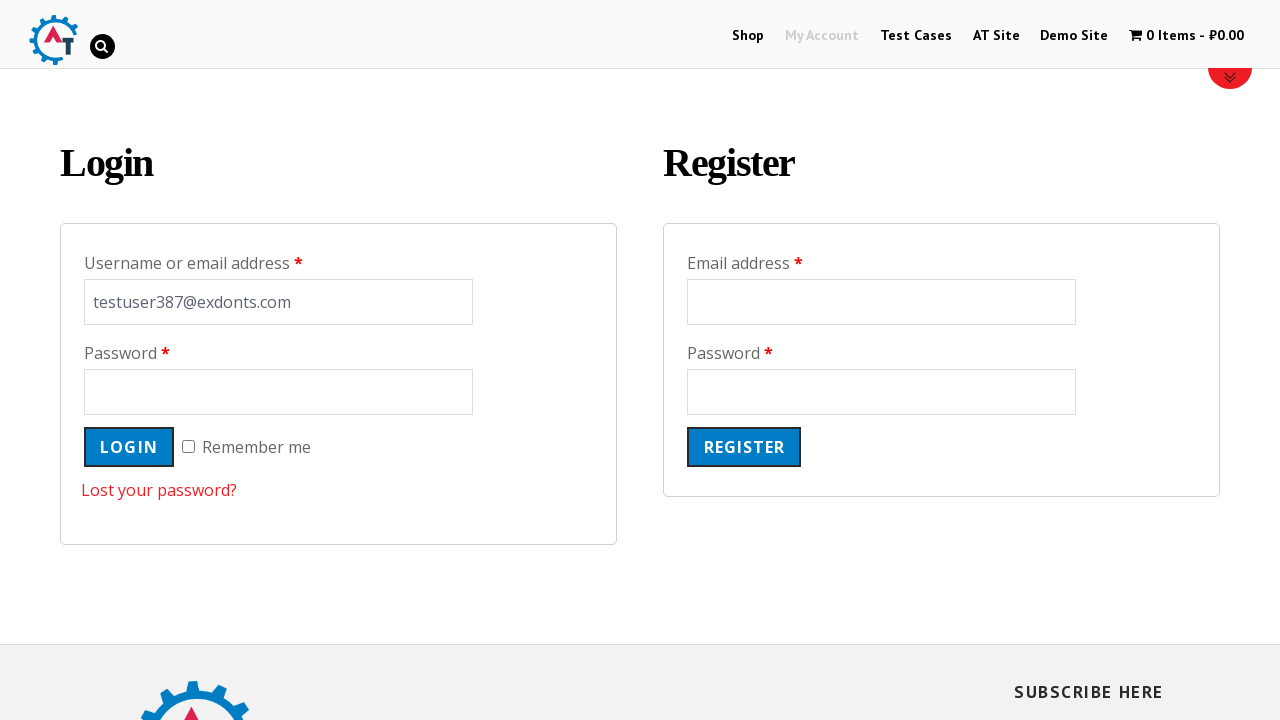

Filled password field with test credentials on #password
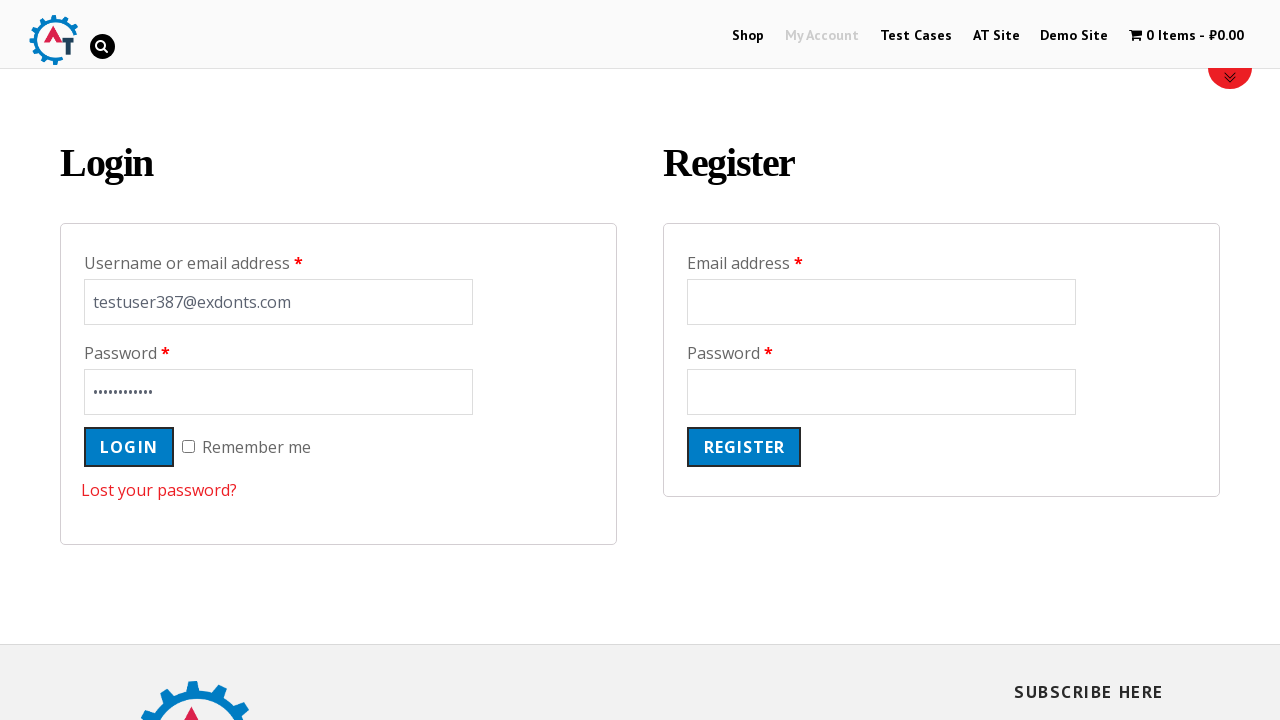

Clicked login button to submit credentials at (129, 447) on xpath=//*[@id="customer_login"]/div[1]/form/p[3]/input[3]
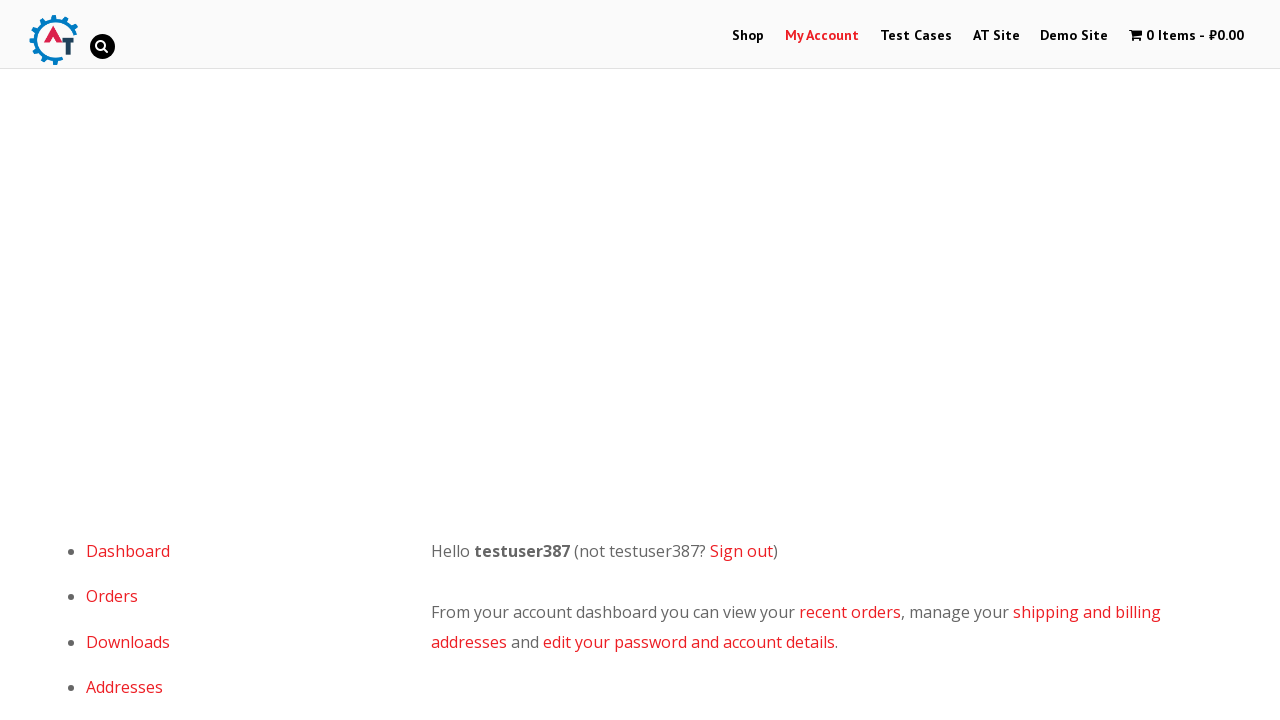

Login successful - logout button appeared confirming authenticated session
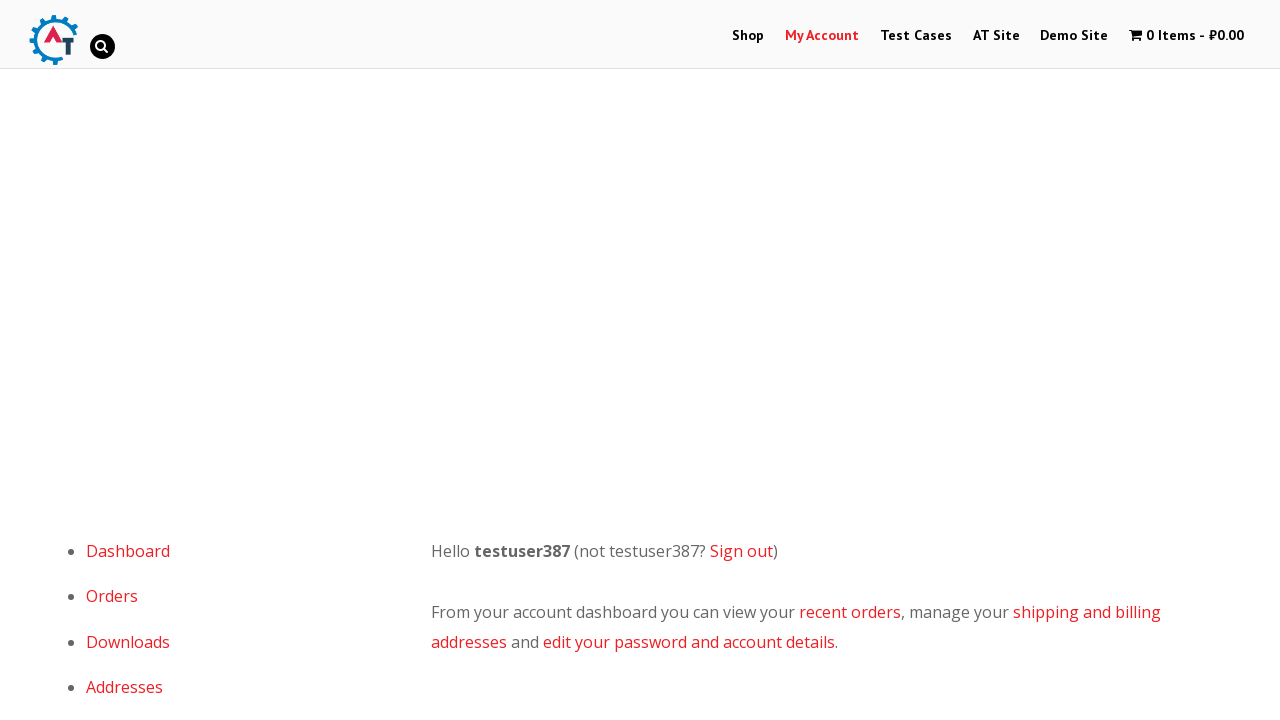

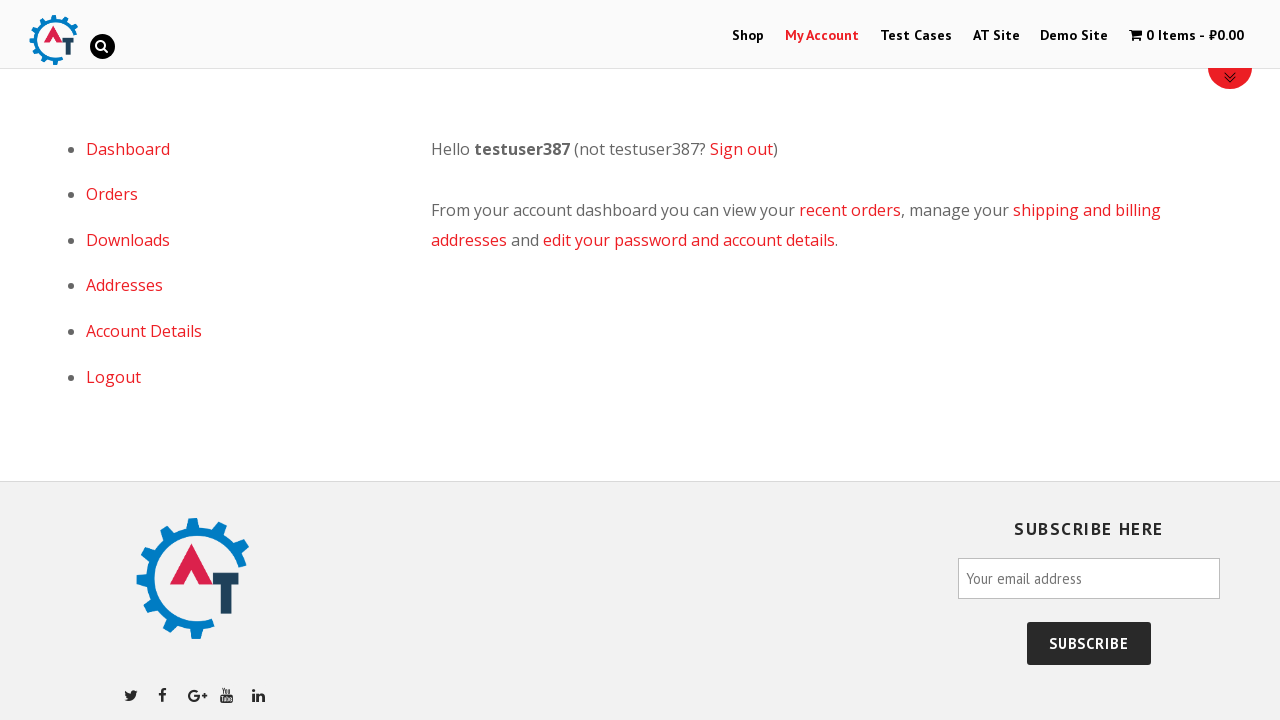